Navigates to the OpenTaps ERP application main page and maximizes the browser window

Starting URL: http://leaftaps.com/opentaps/control/main

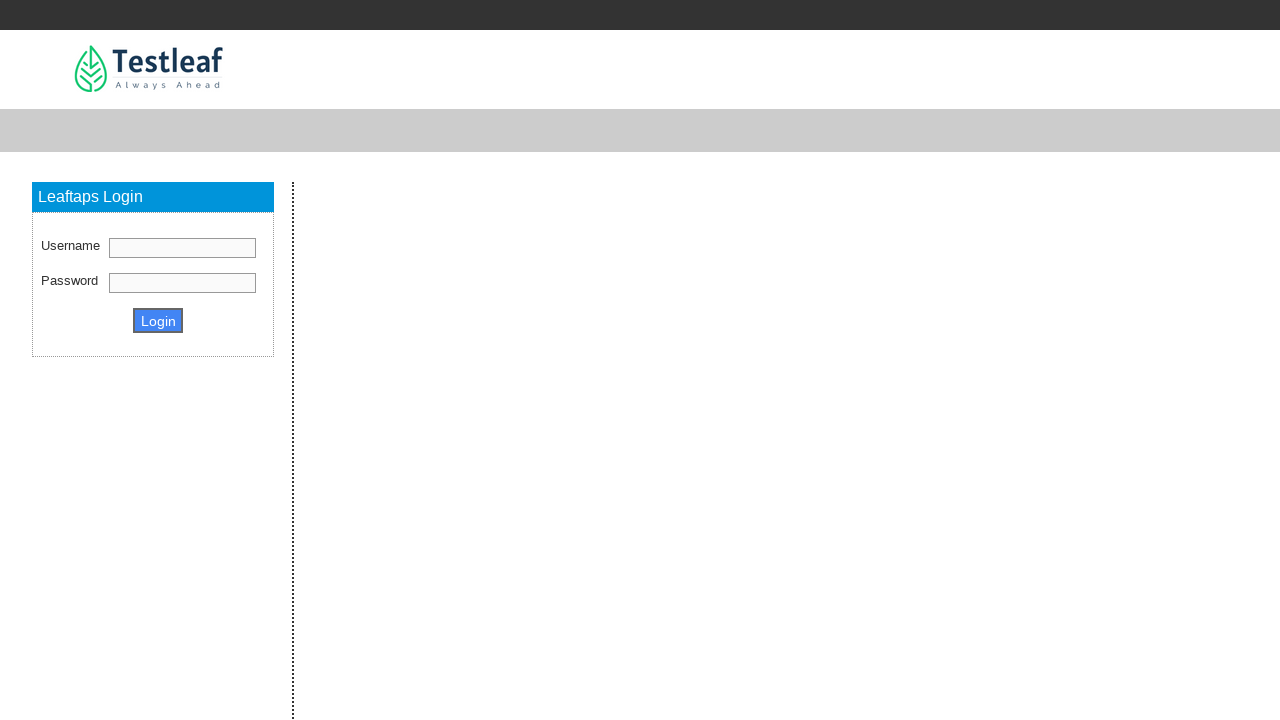

Set browser viewport to maximized size (1920x1080)
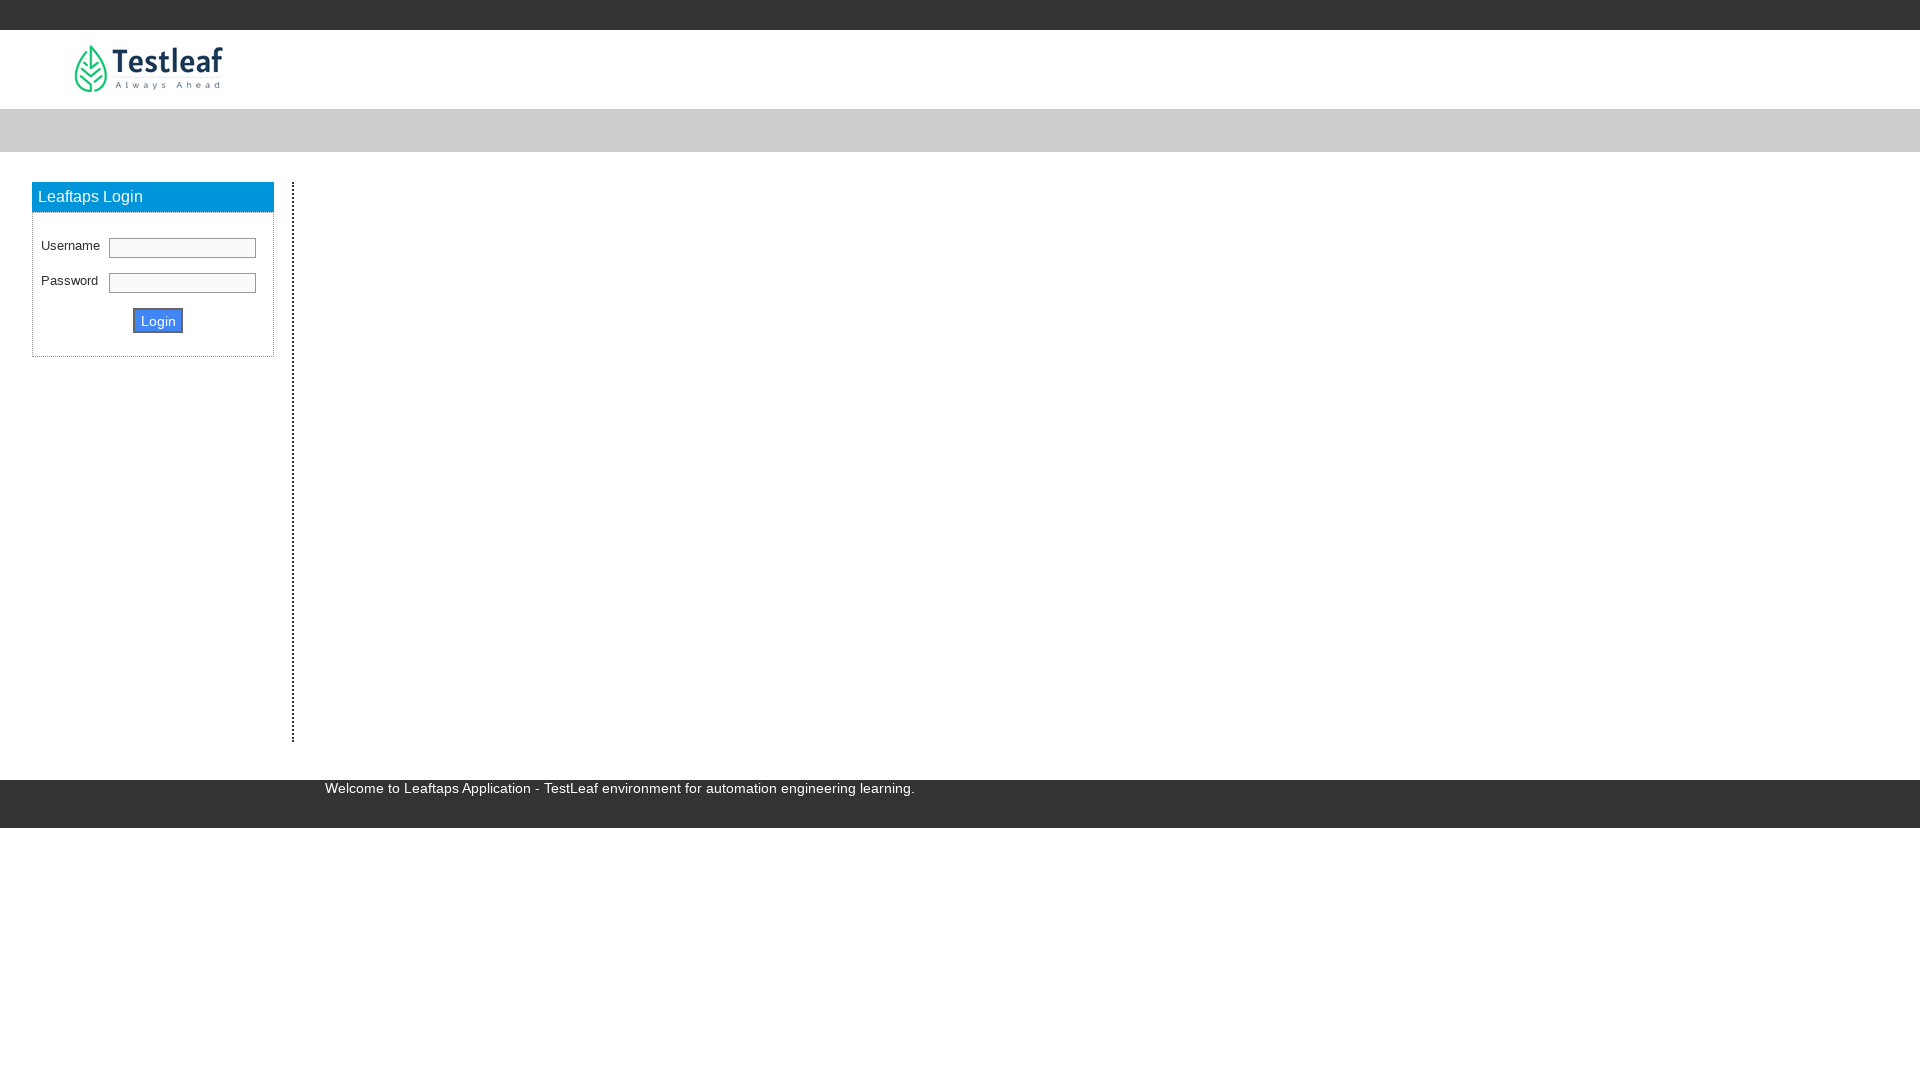

Waited for OpenTaps ERP application main page to load (domcontentloaded)
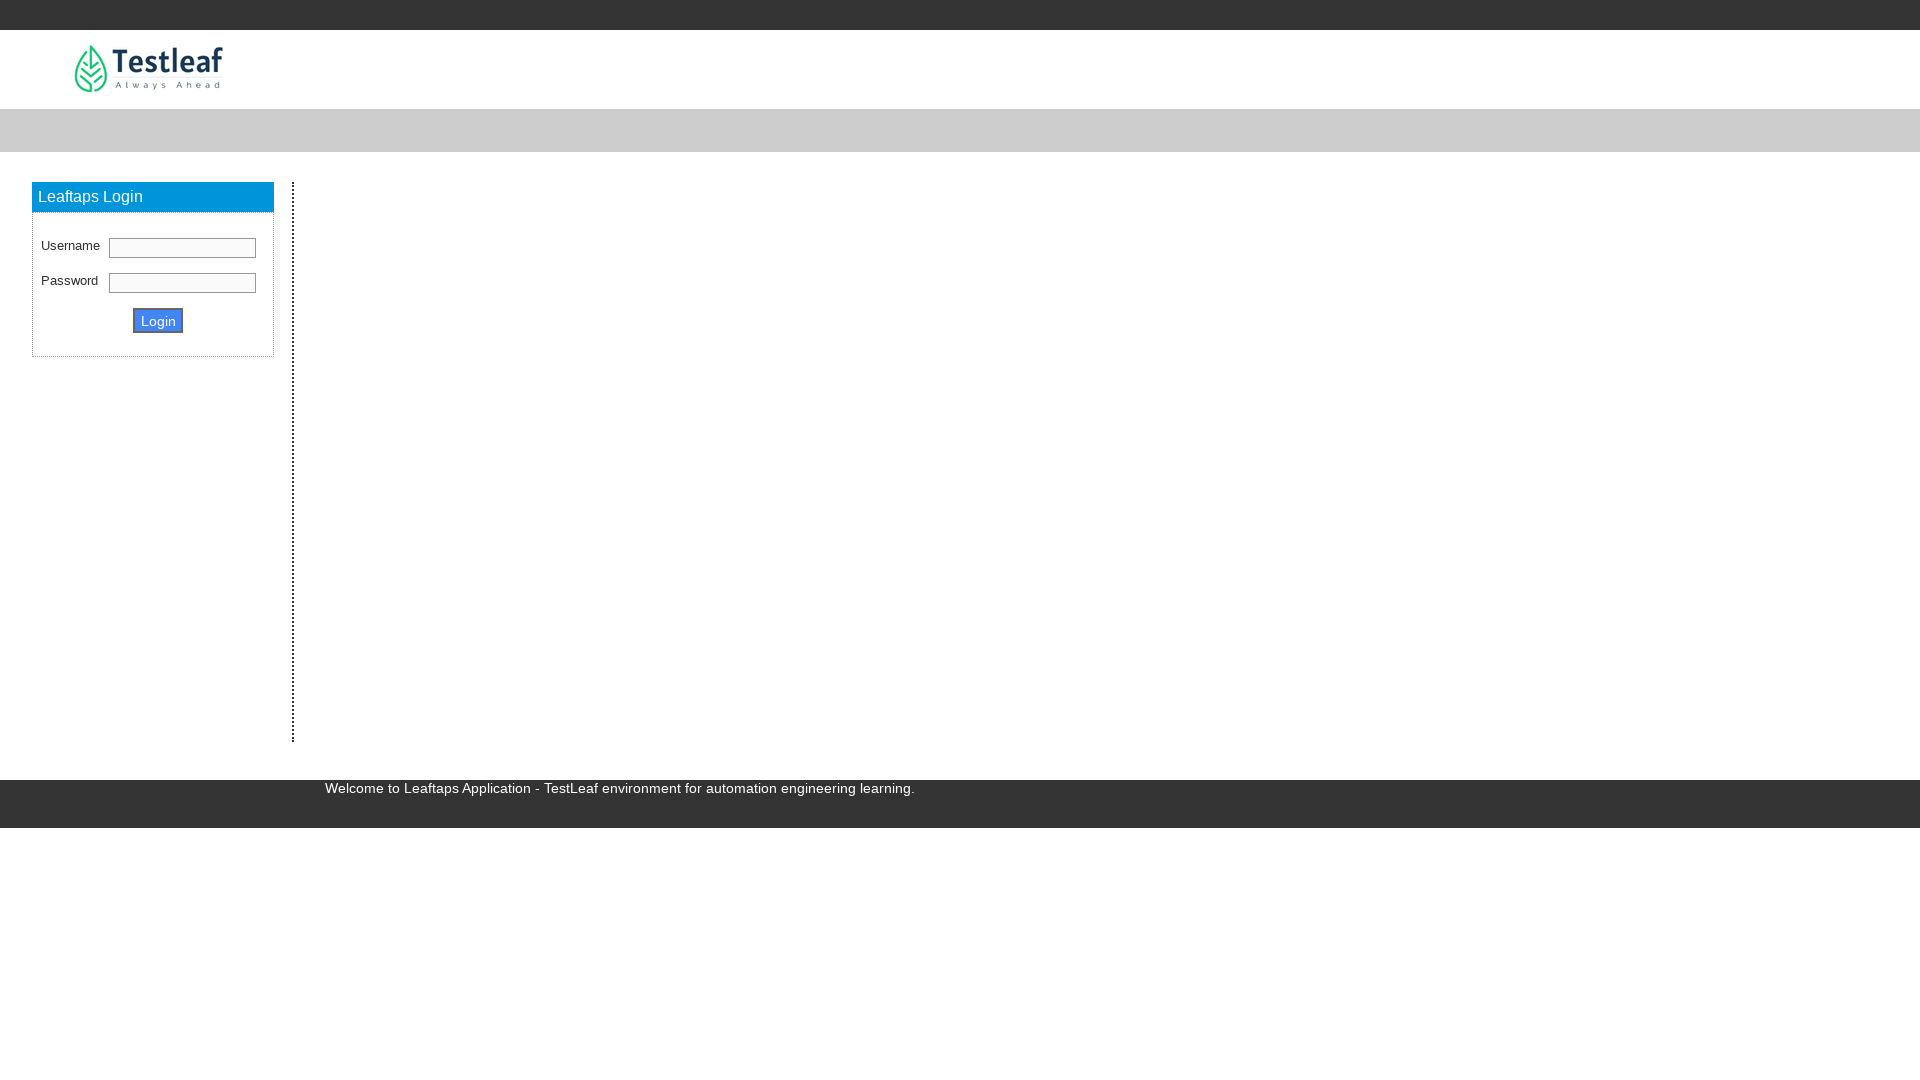

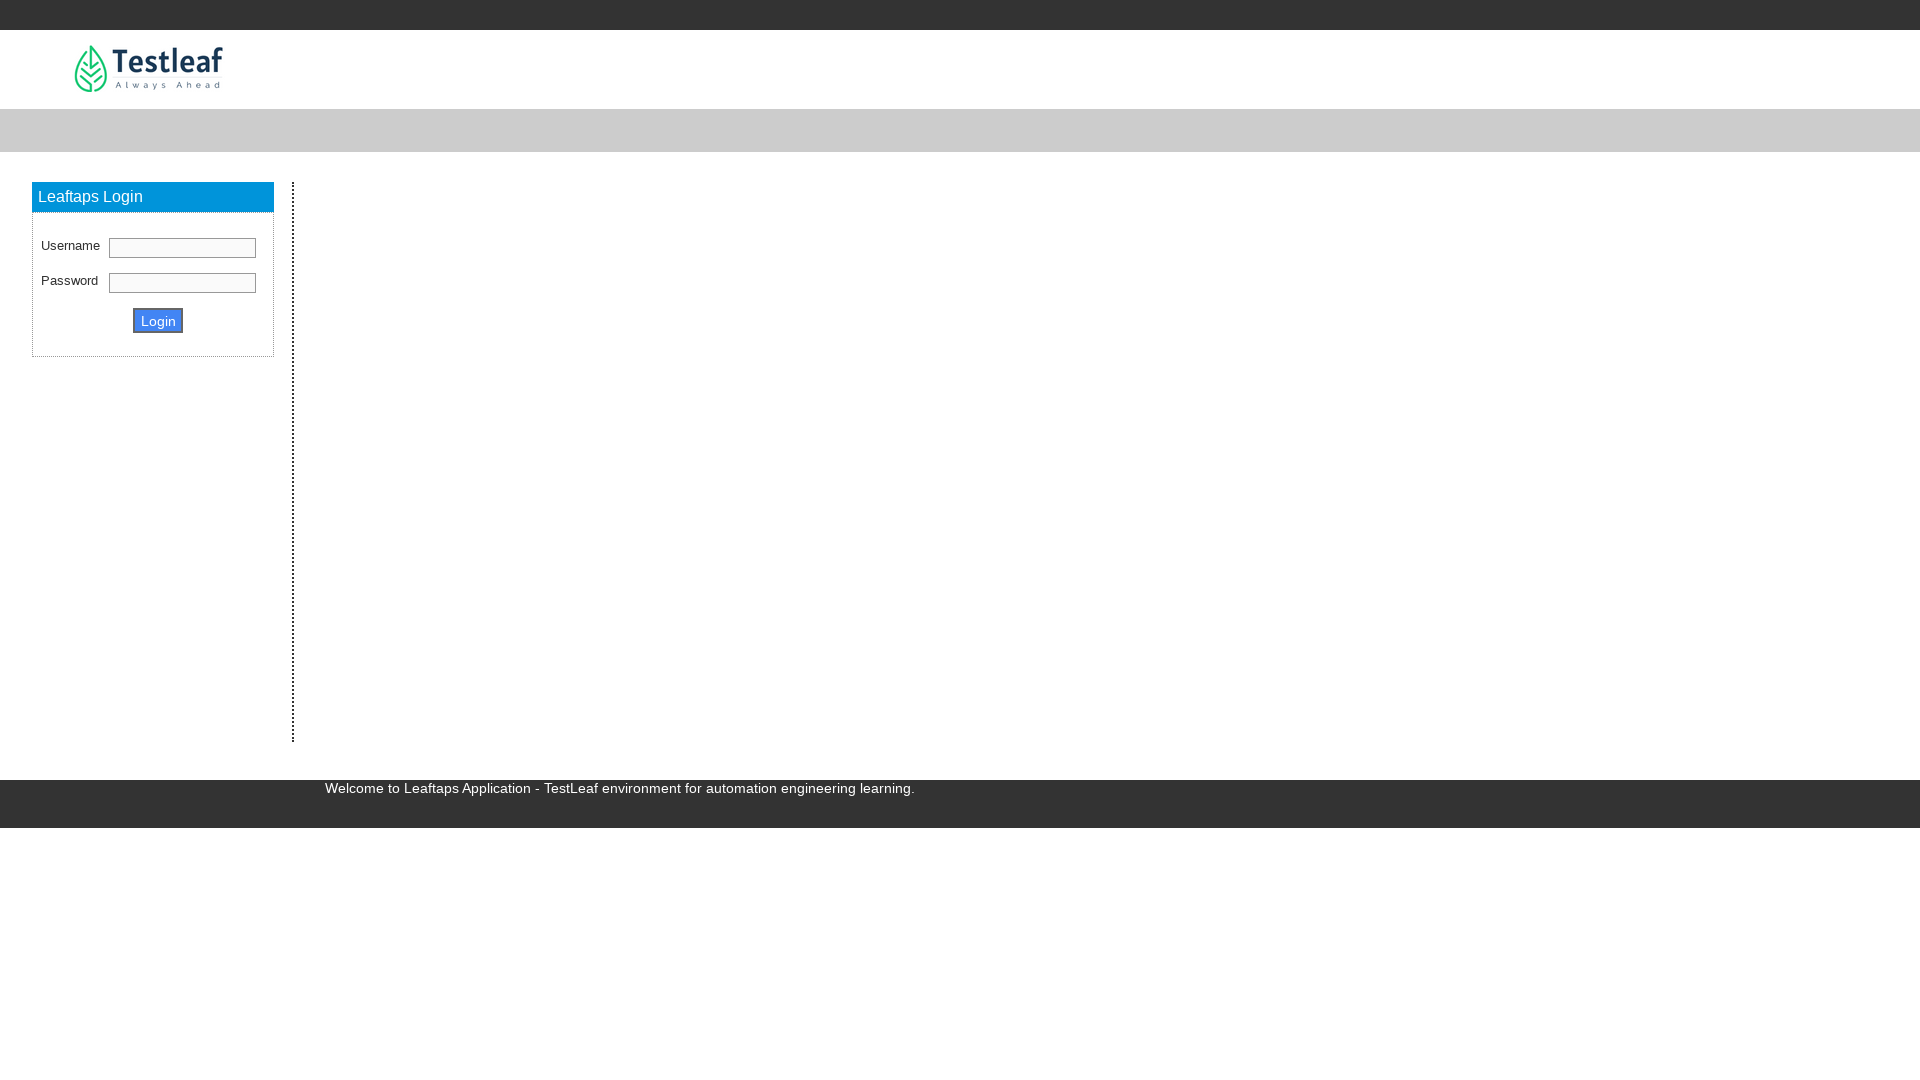